Tests a web form by verifying the page title, entering text into a text box, clicking the submit button, and verifying the success message

Starting URL: https://www.selenium.dev/selenium/web/web-form.html

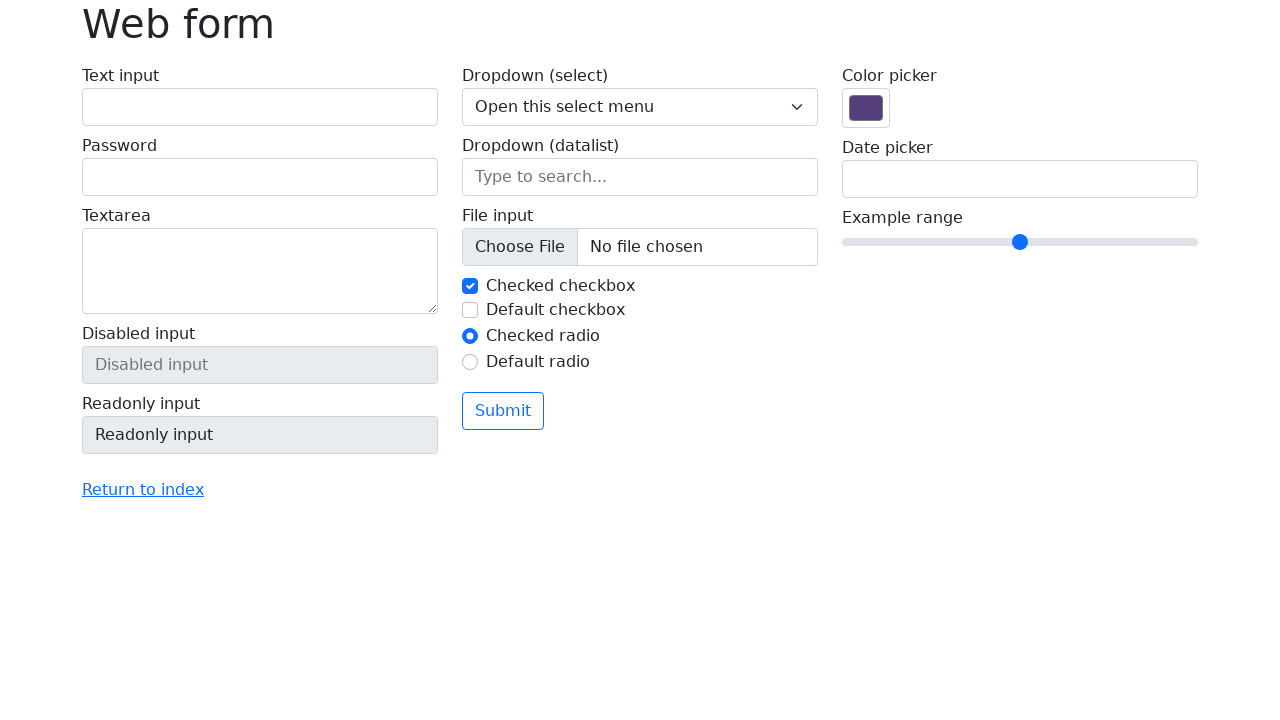

Verified page title is 'Web form'
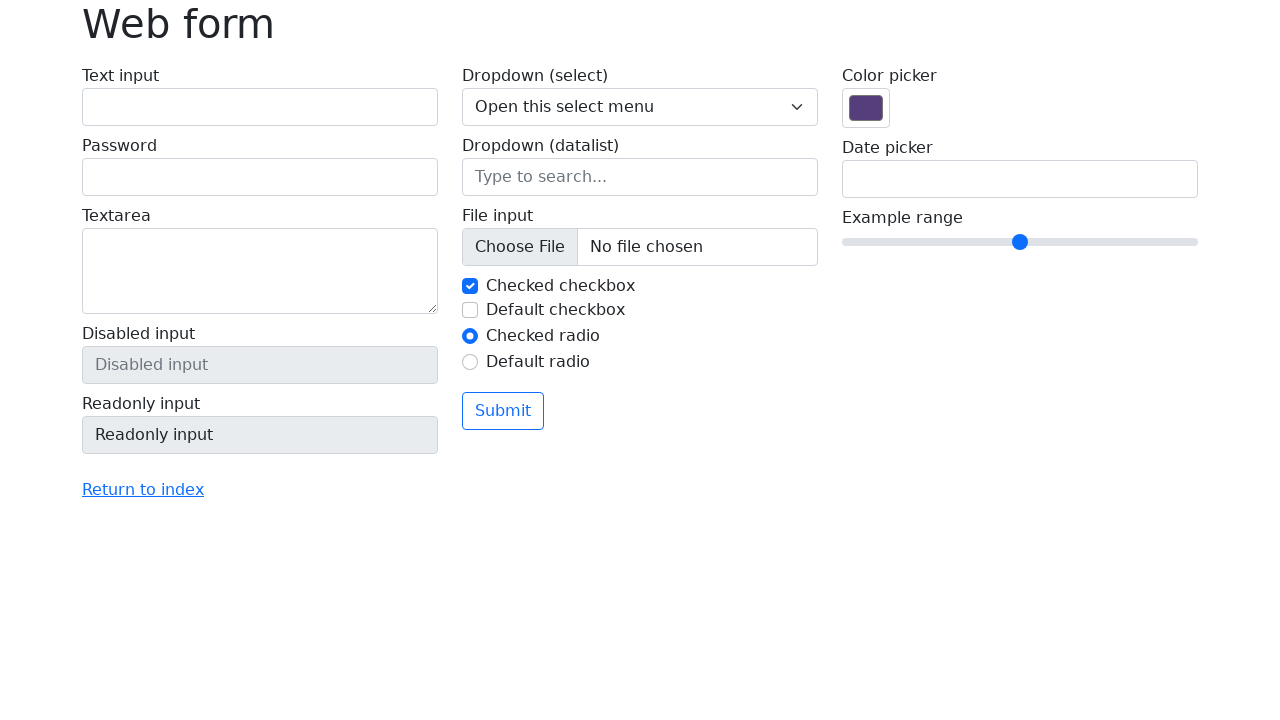

Entered 'Selenium' into text input field on input[name='my-text']
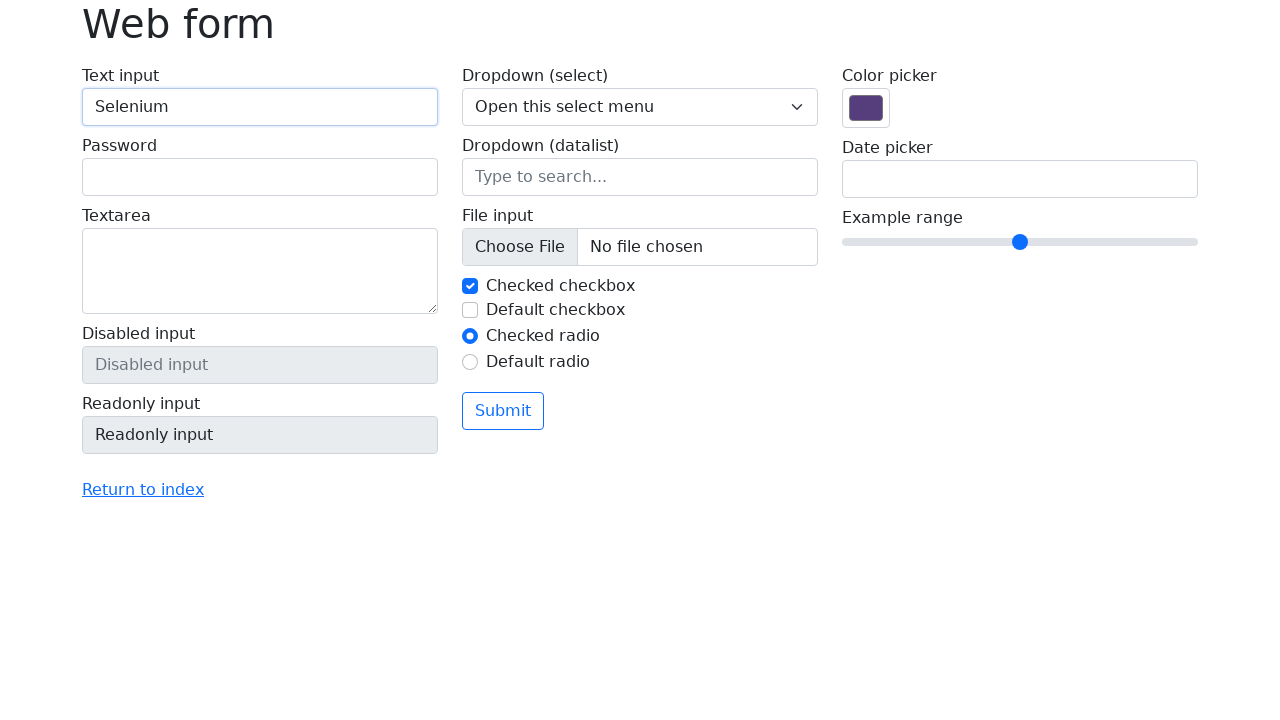

Clicked submit button at (503, 411) on button
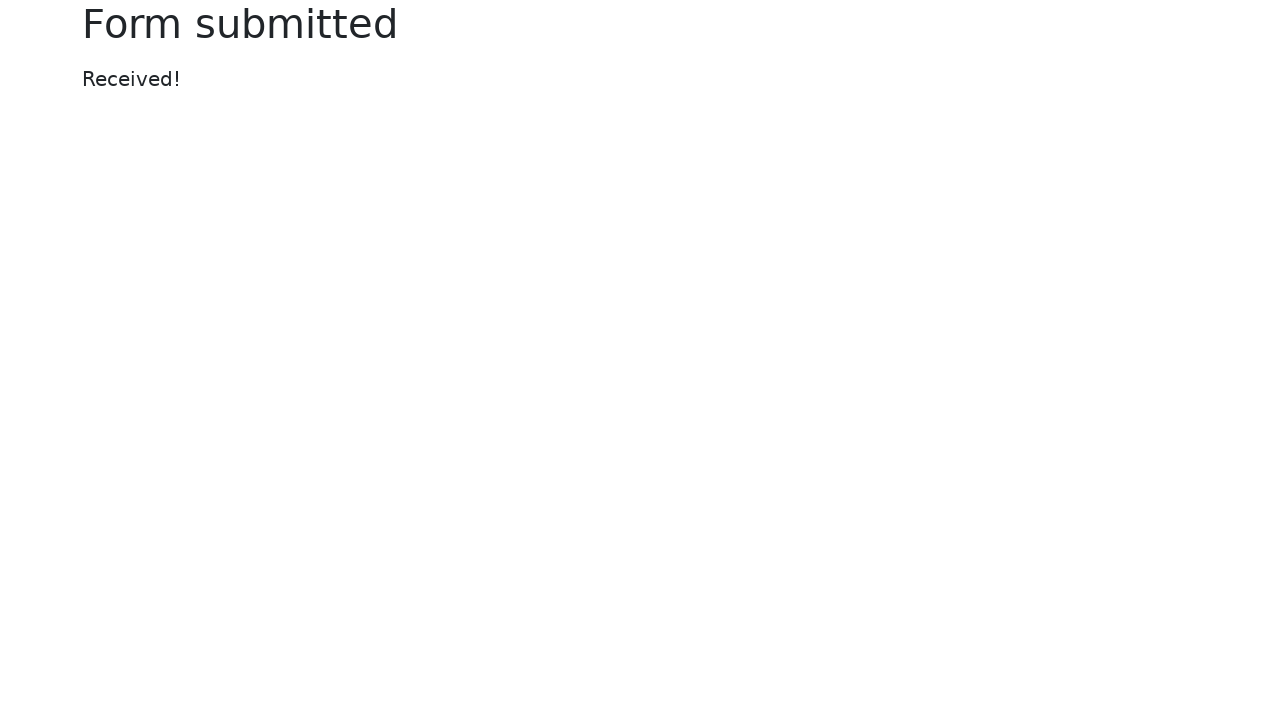

Success message element loaded
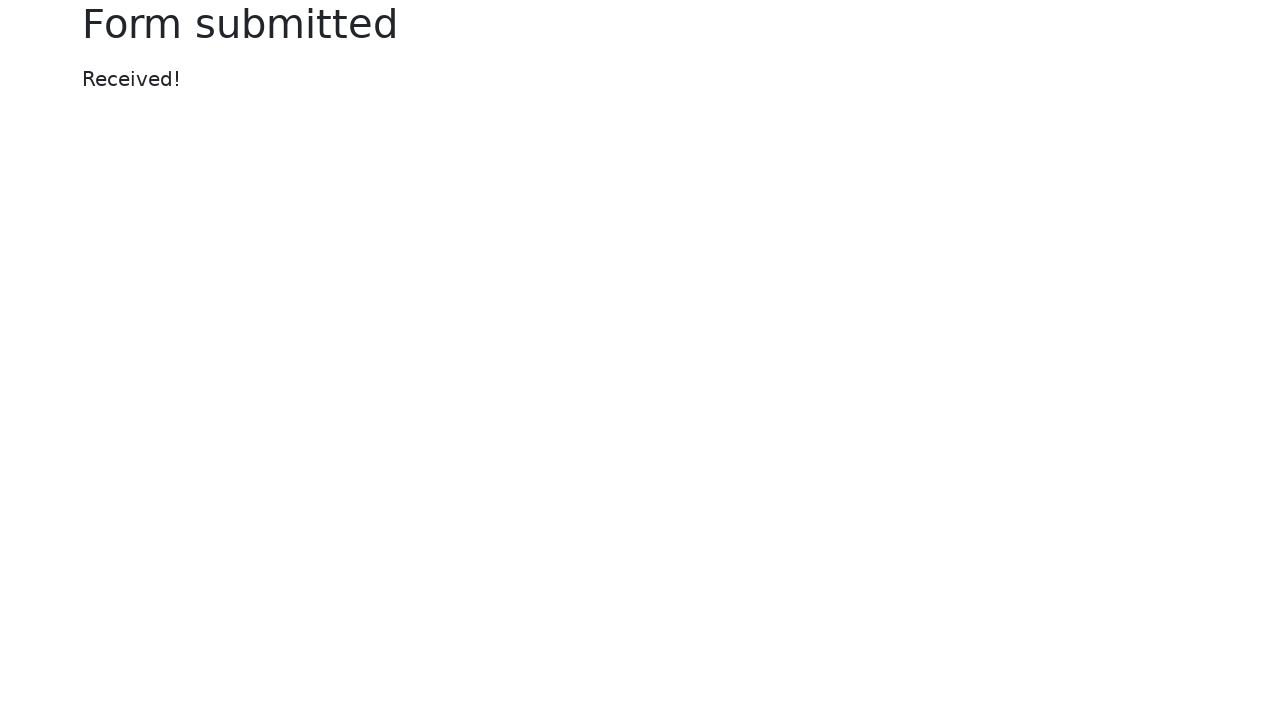

Verified success message displays 'Received!'
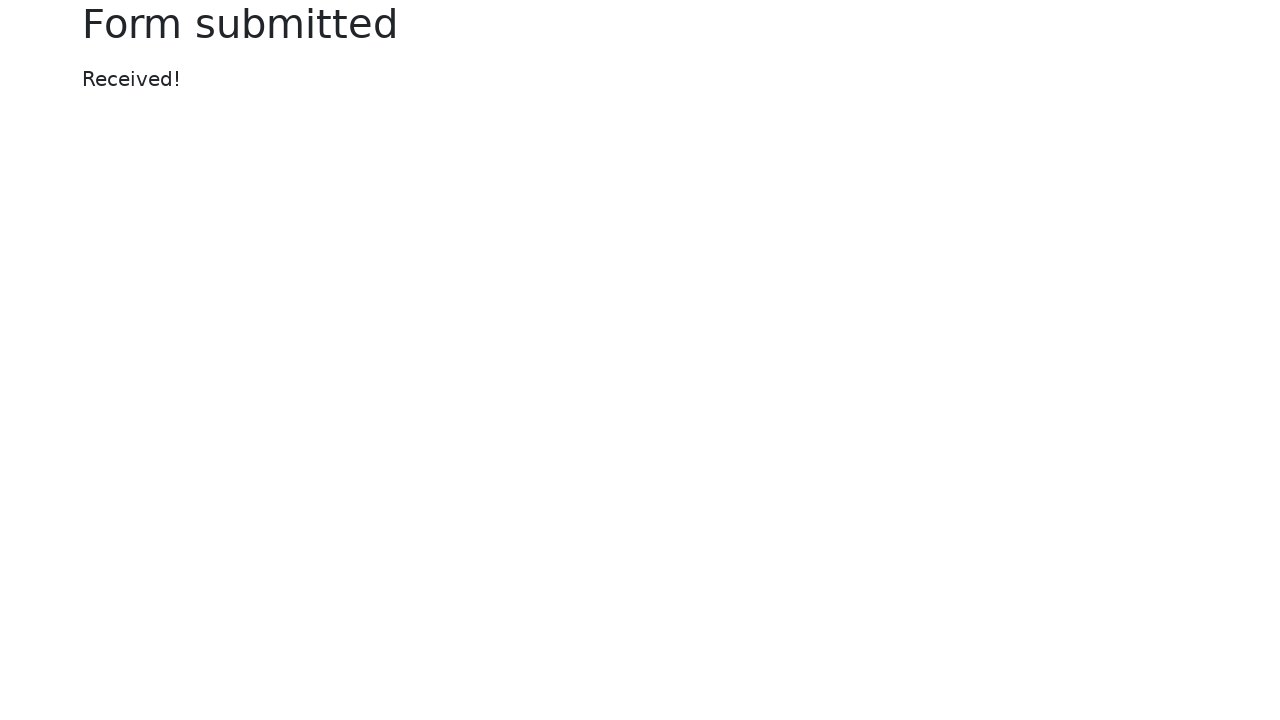

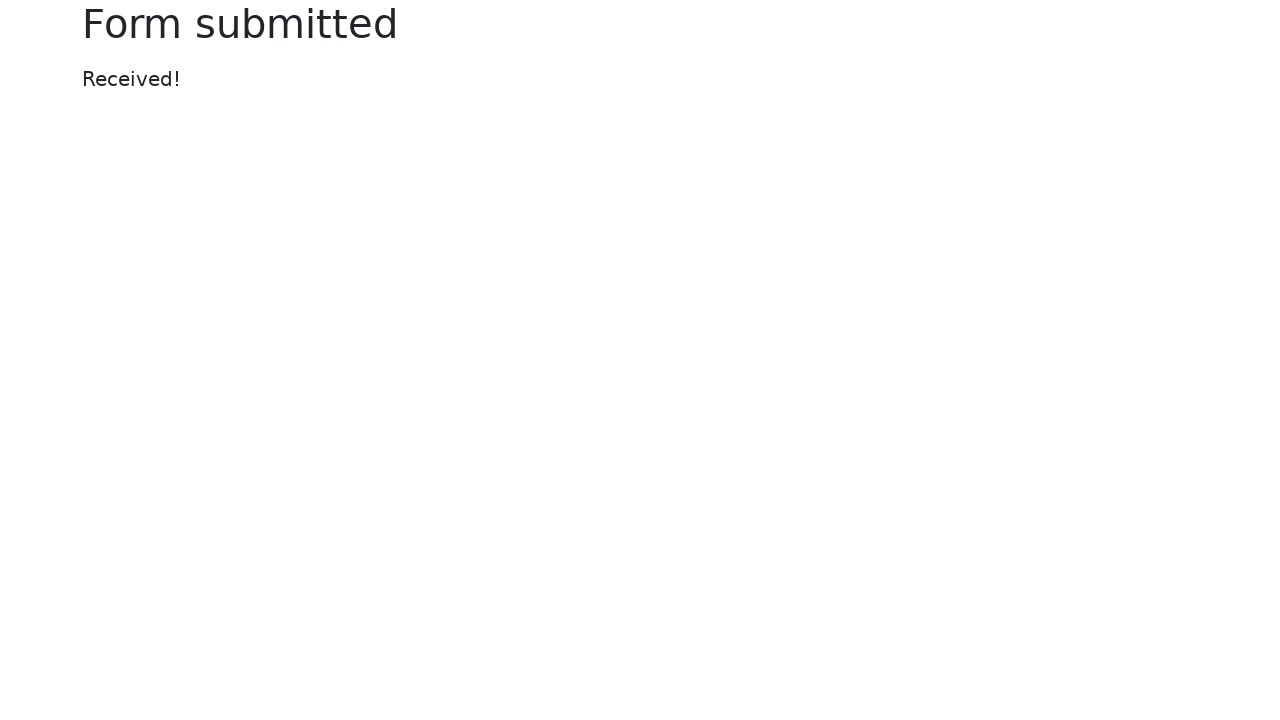